Tests working with multiple browser windows by clicking a link that opens a new window, then switching between the original and new windows to verify the correct window is in focus.

Starting URL: http://the-internet.herokuapp.com/windows

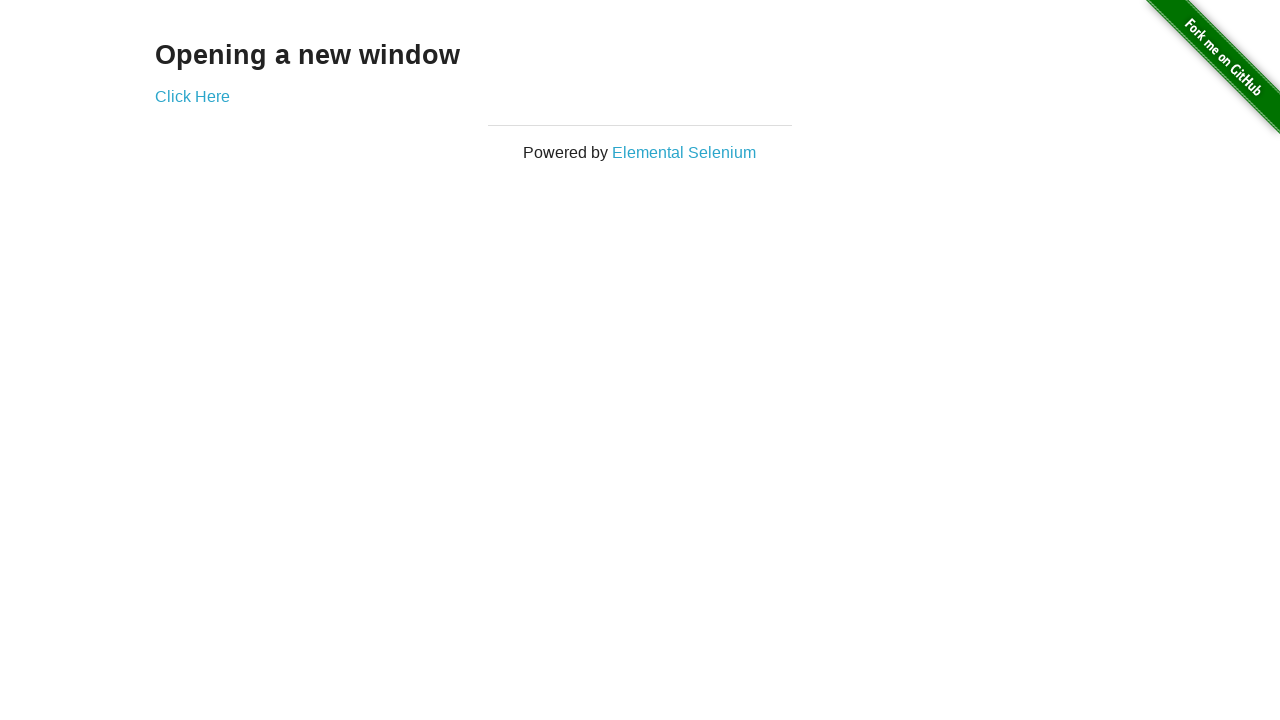

Stored reference to the original window
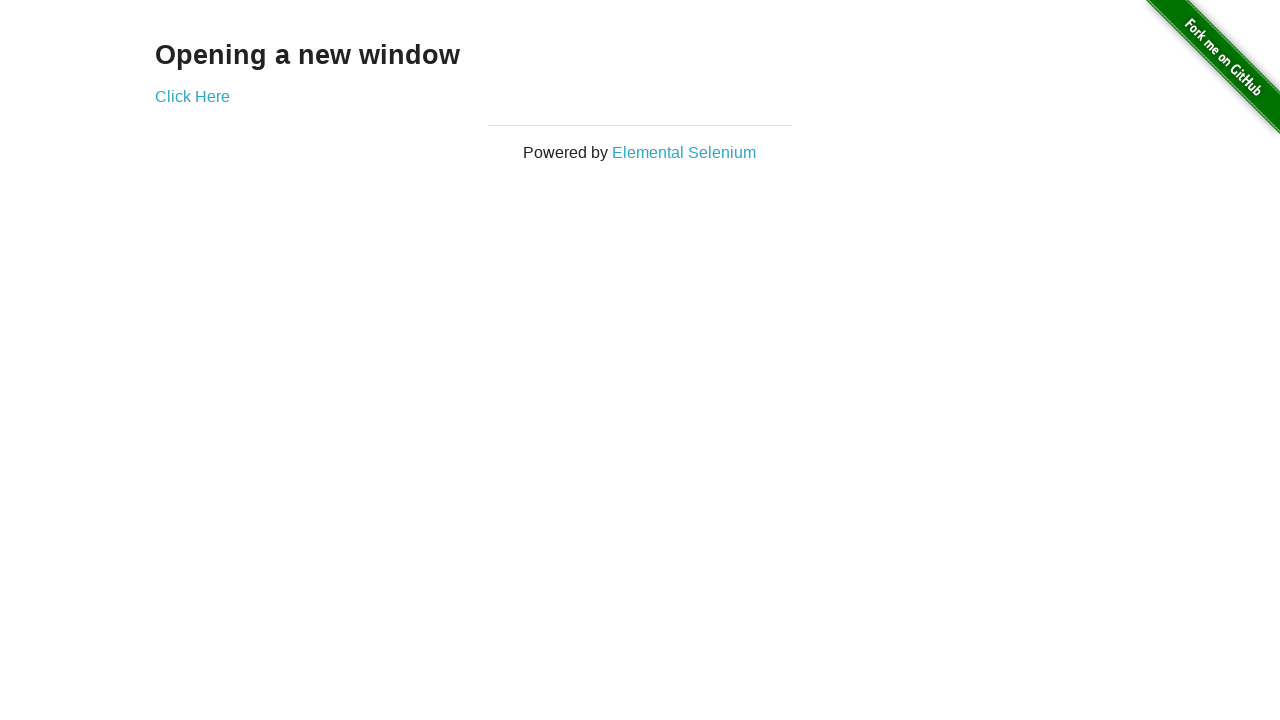

Clicked link to open a new window at (192, 96) on .example a
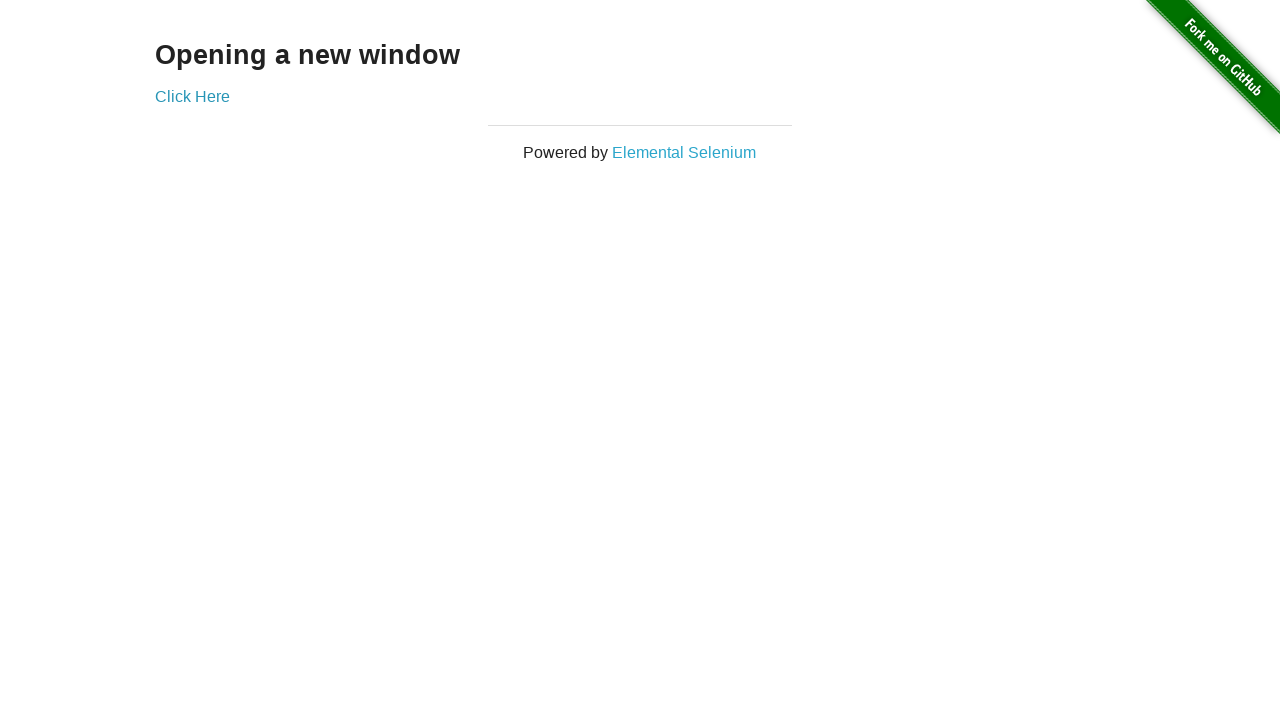

Waited 1000ms for new window to open
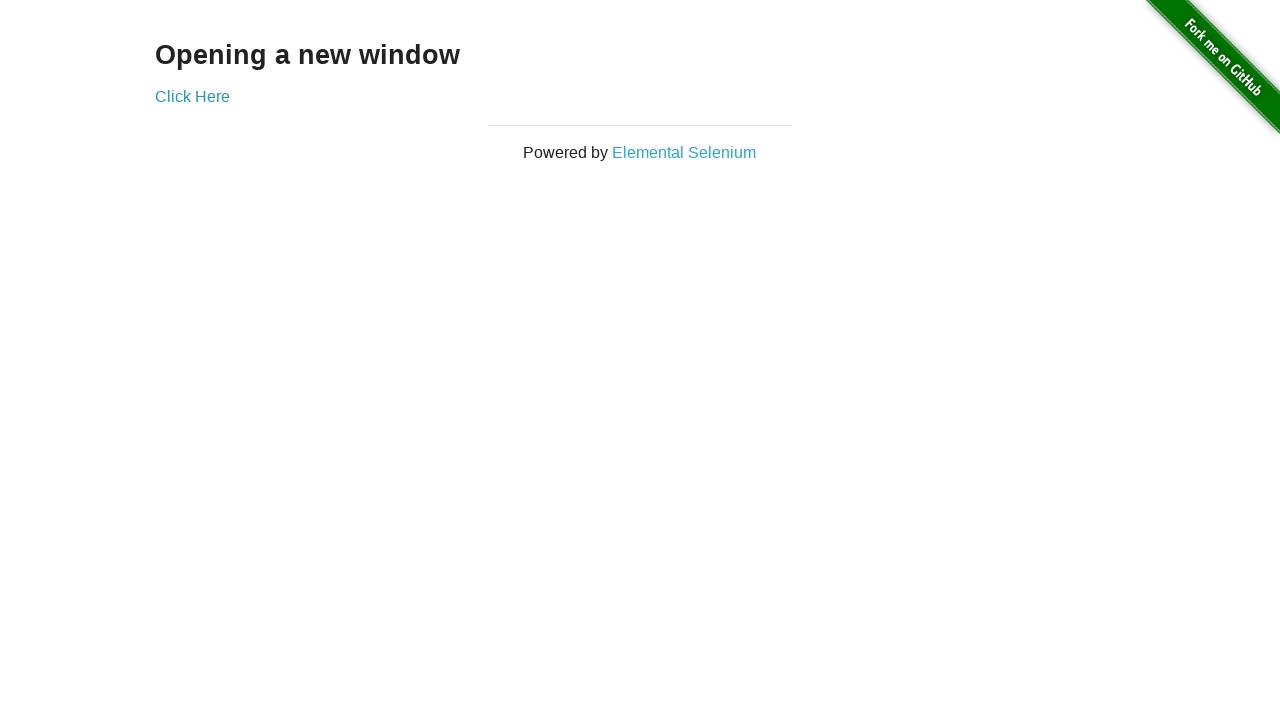

Retrieved all pages in the browser context
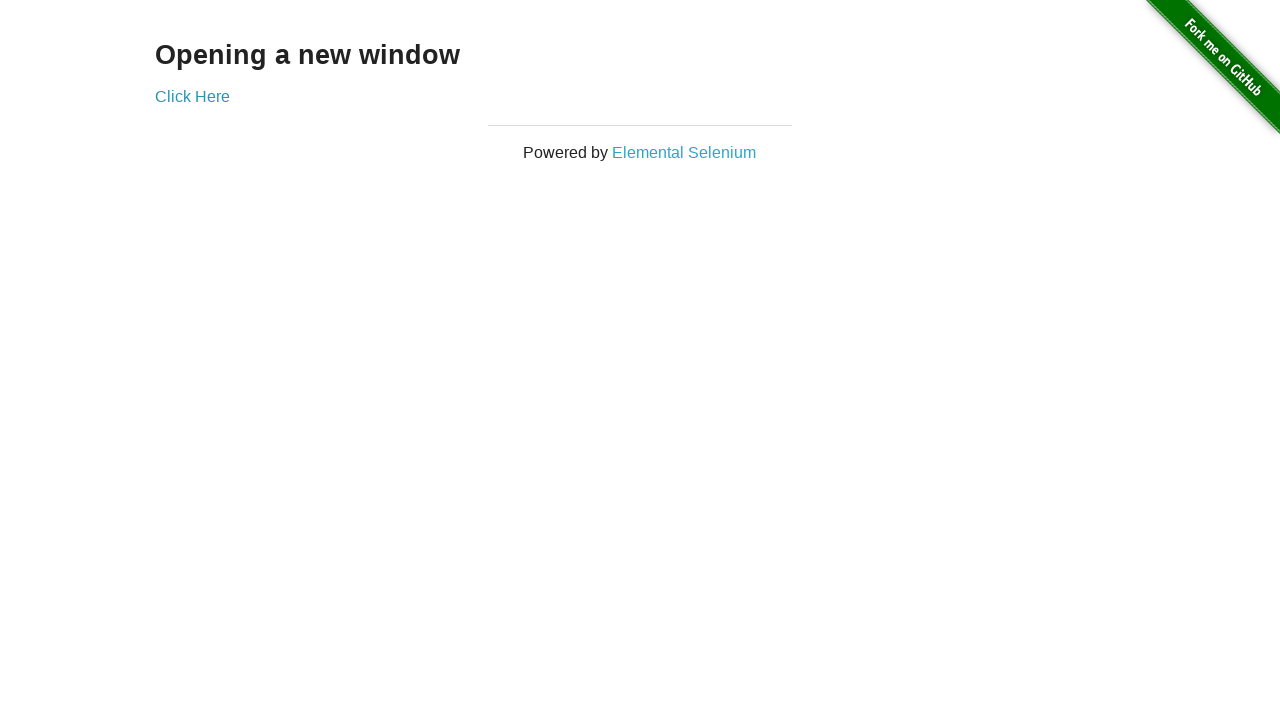

Found the newly opened window
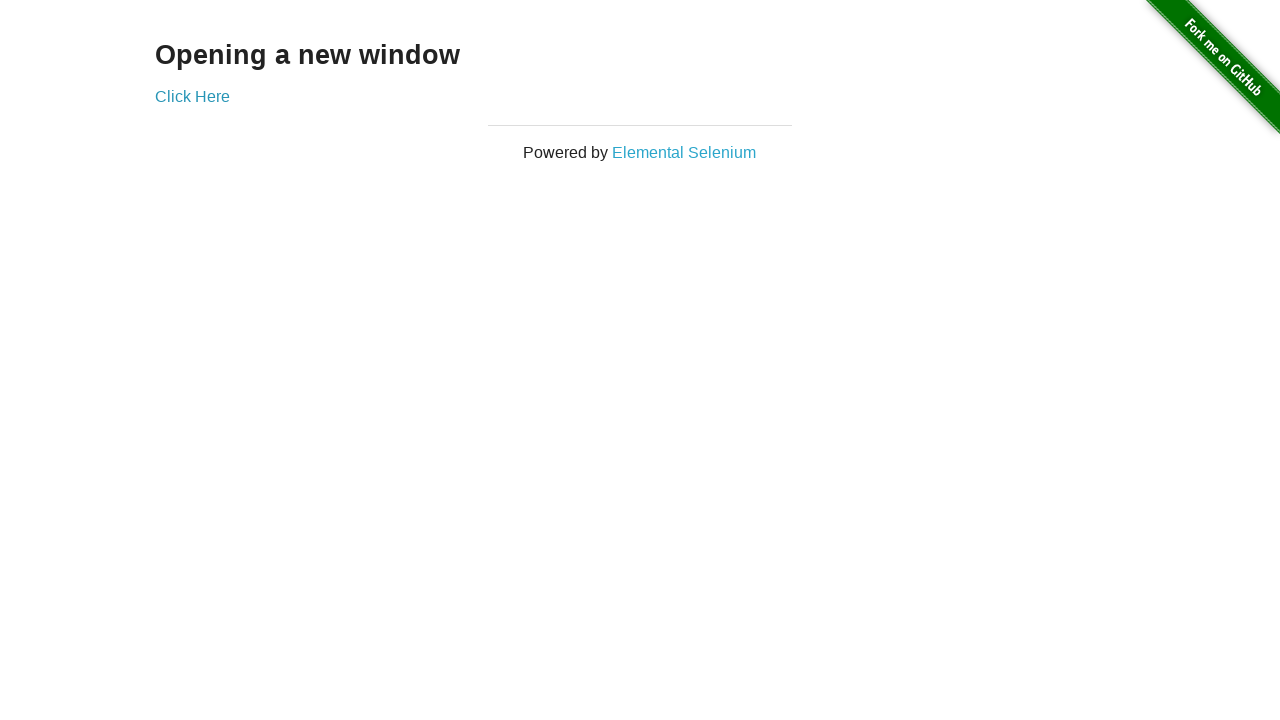

Brought original window to focus
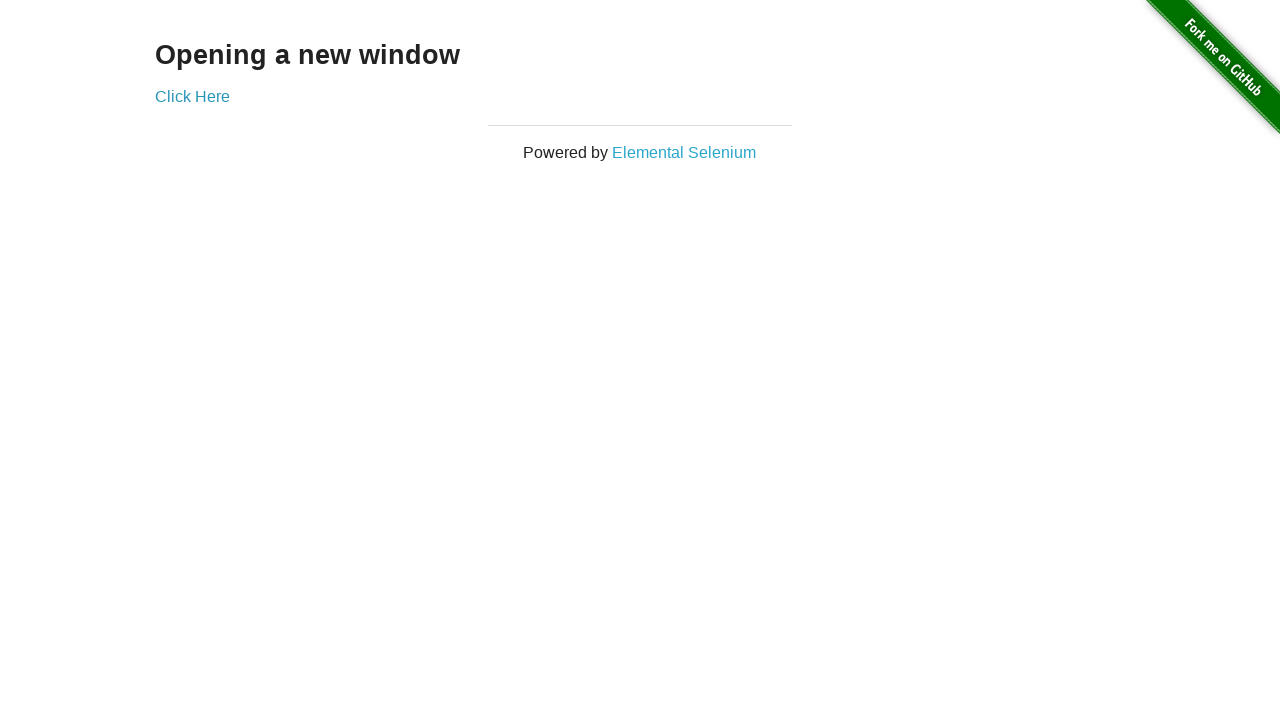

Verified original window title is not 'New Window'
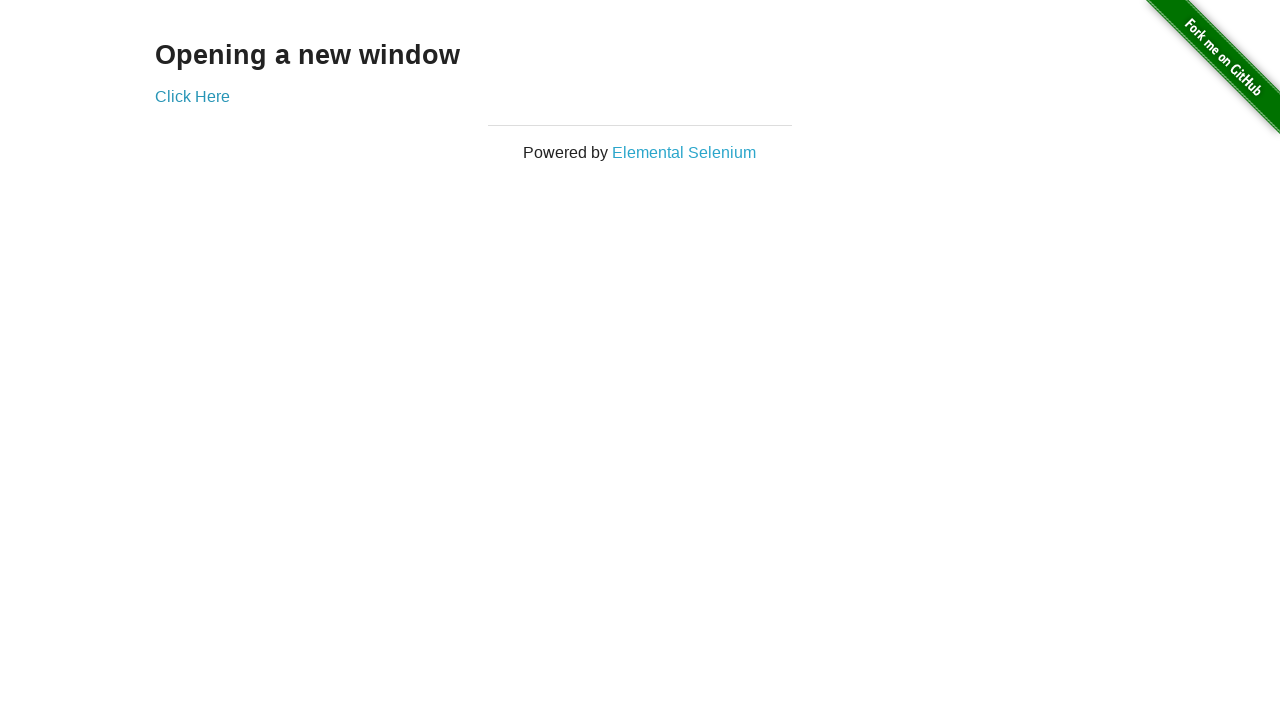

Brought new window to focus
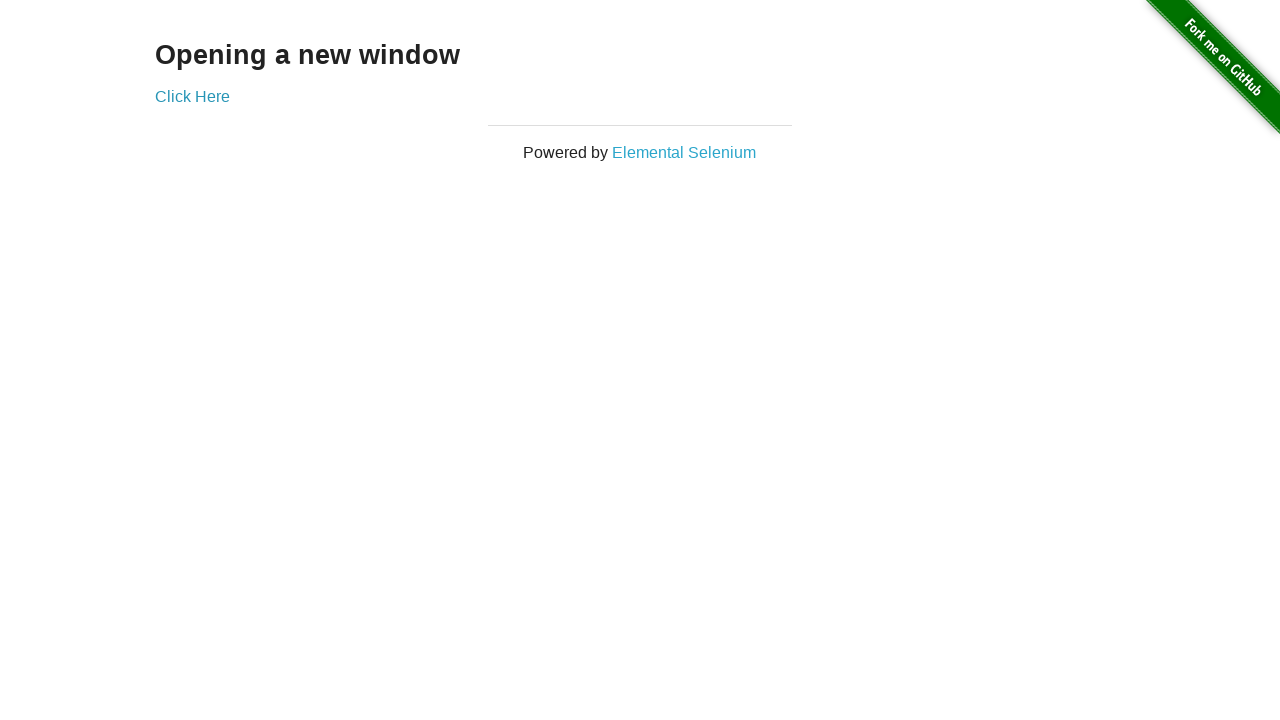

Waited for new window to fully load
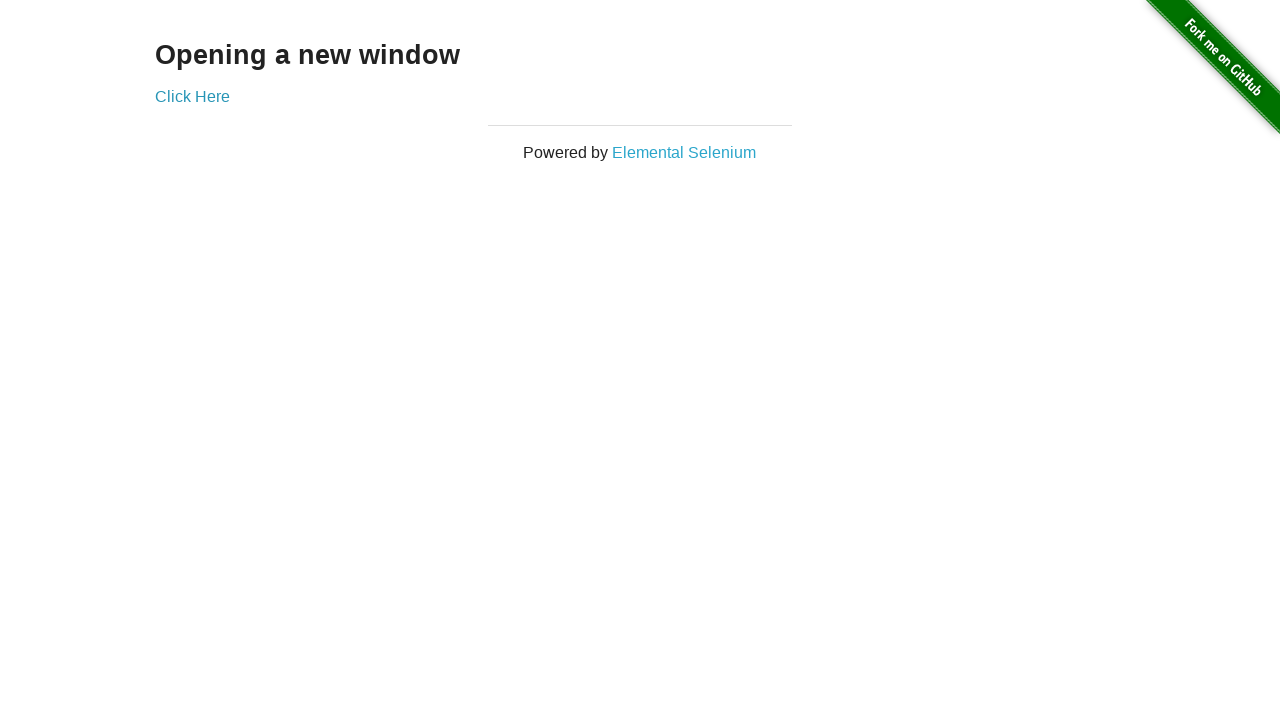

Verified new window title is 'New Window'
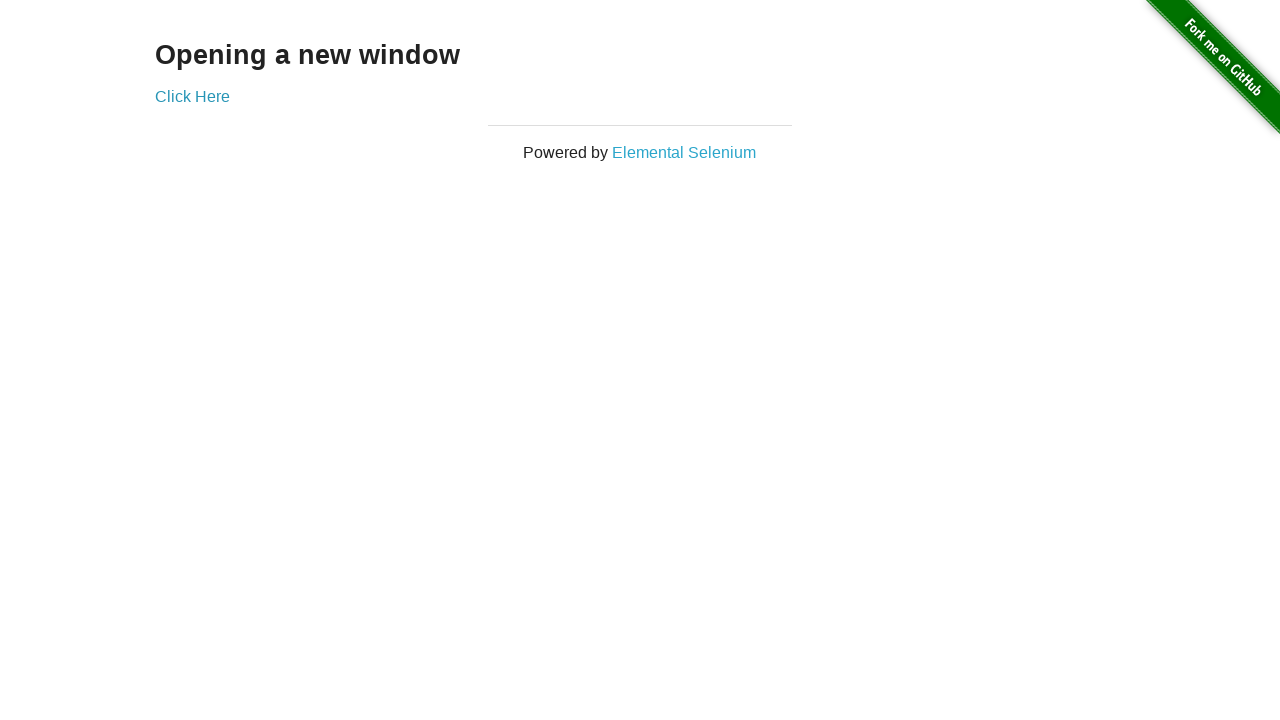

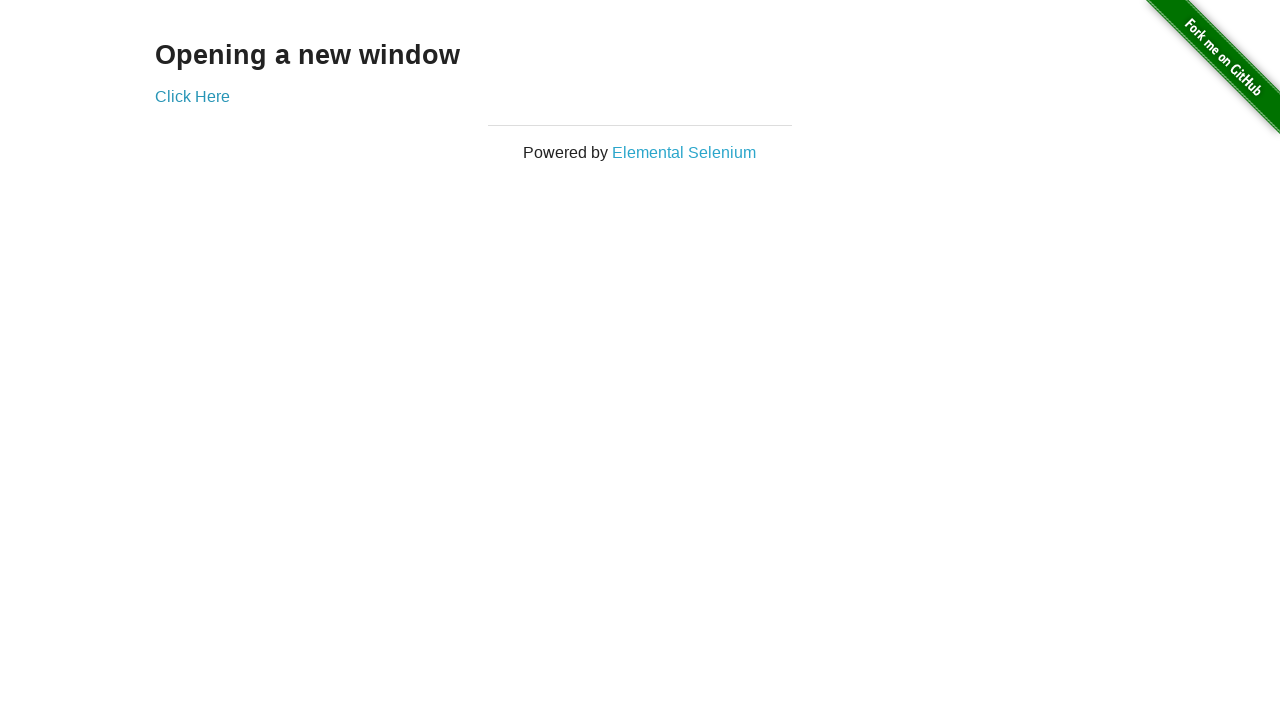